Navigates to the Expand Testing practice site and verifies that card-text elements are present on the page

Starting URL: https://practice.expandtesting.com/

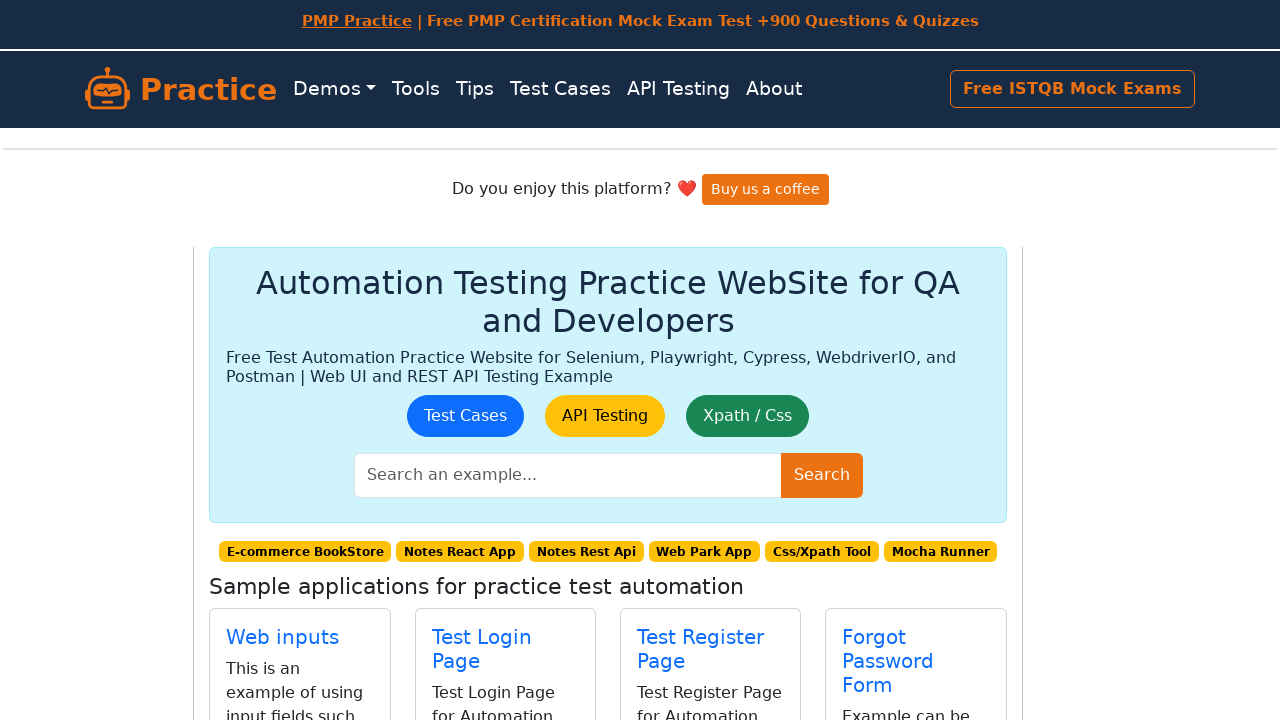

Navigated to Expand Testing practice site
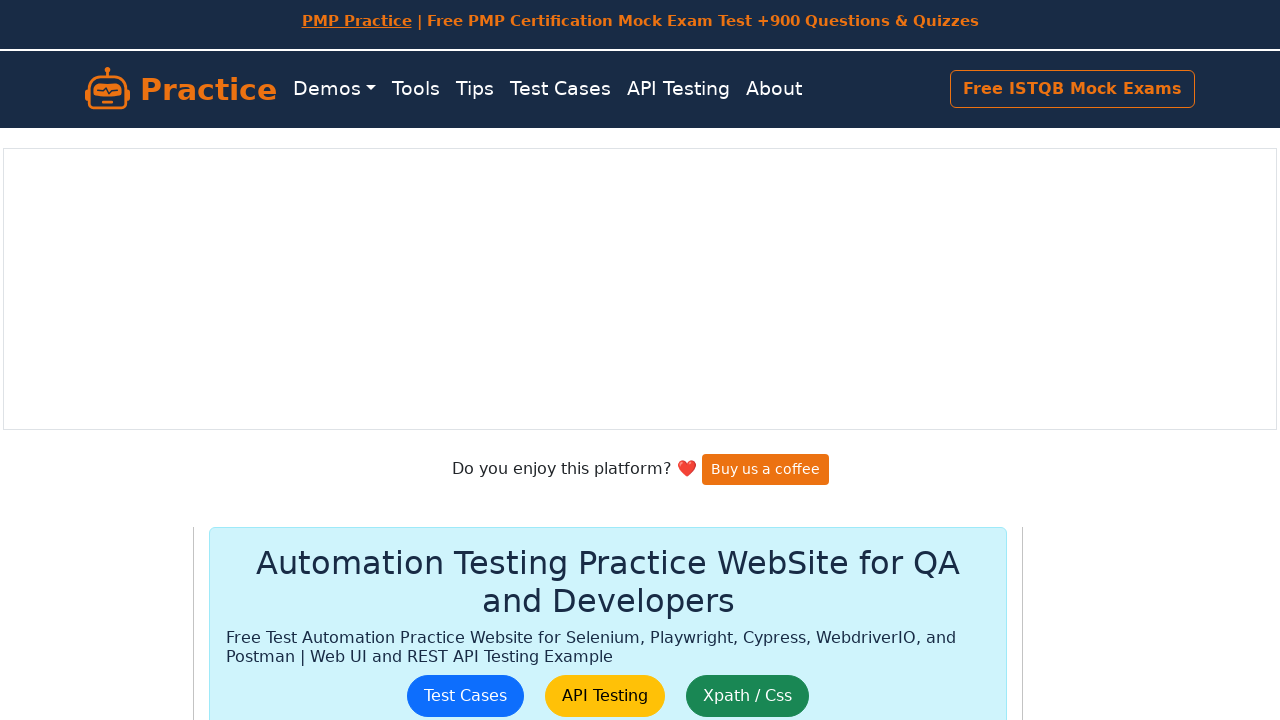

Waited for card-text elements to load
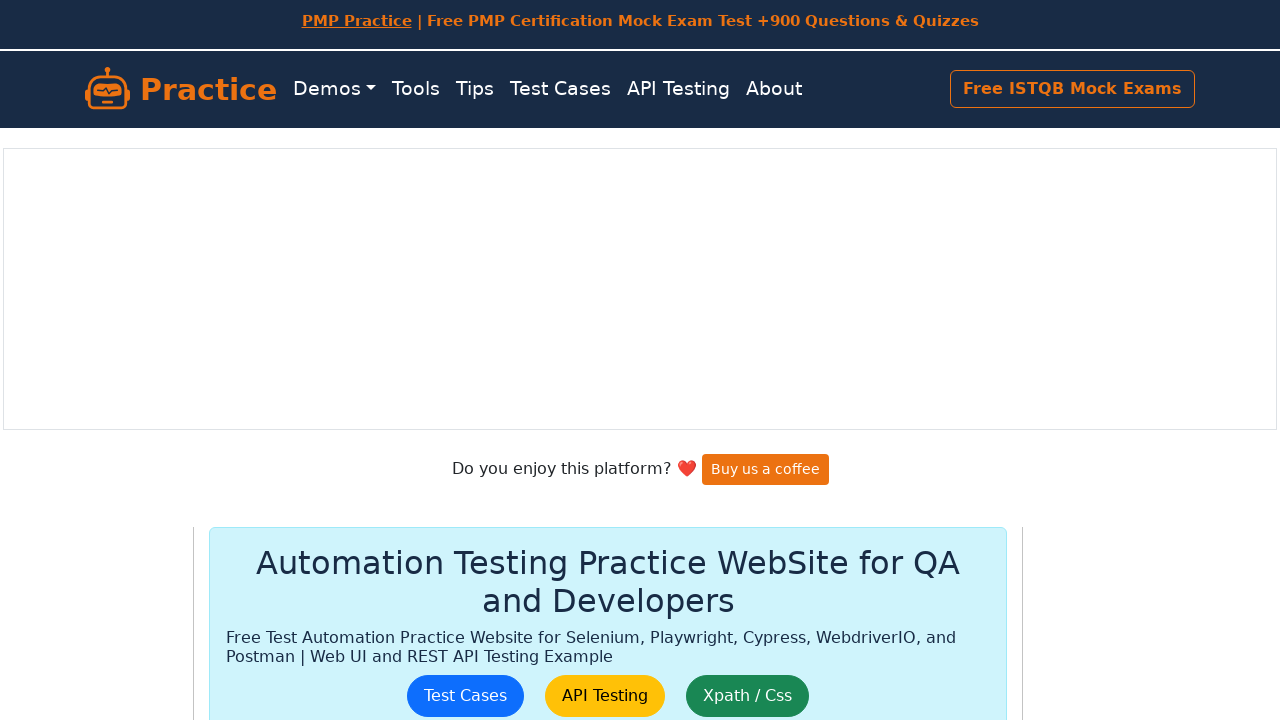

Located all card-text elements on the page
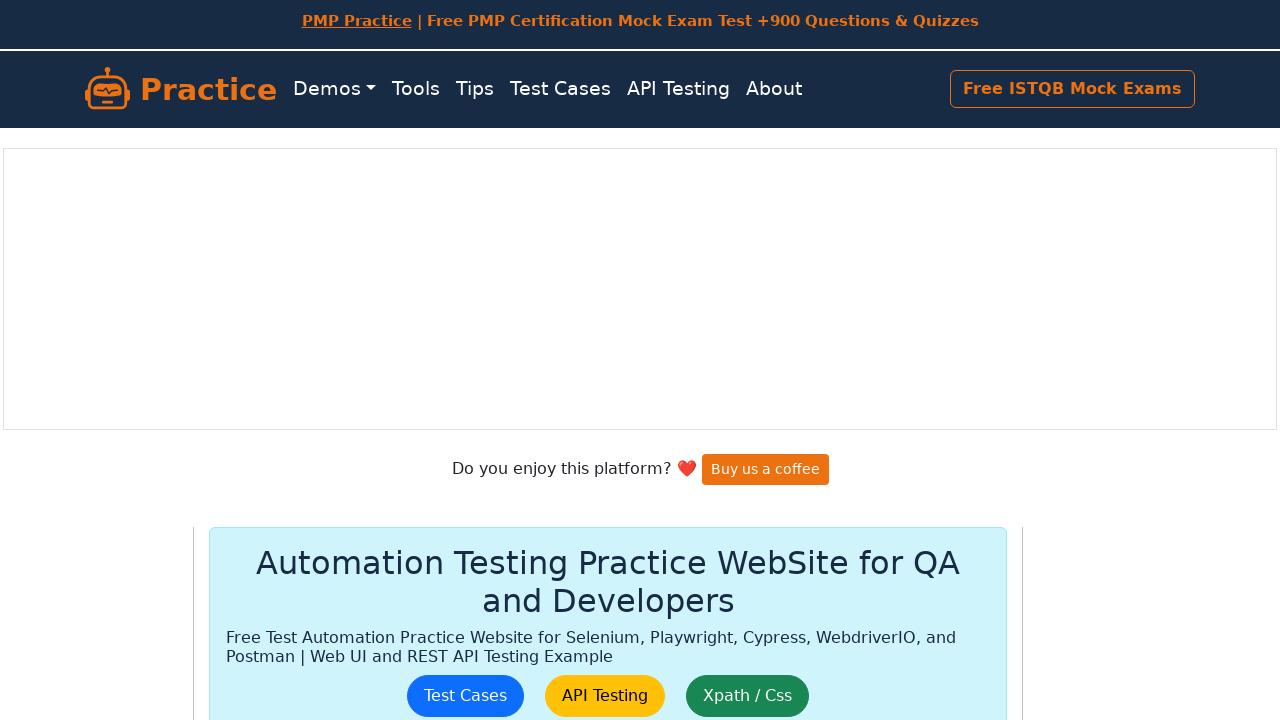

Verified that card-text elements are present on the page
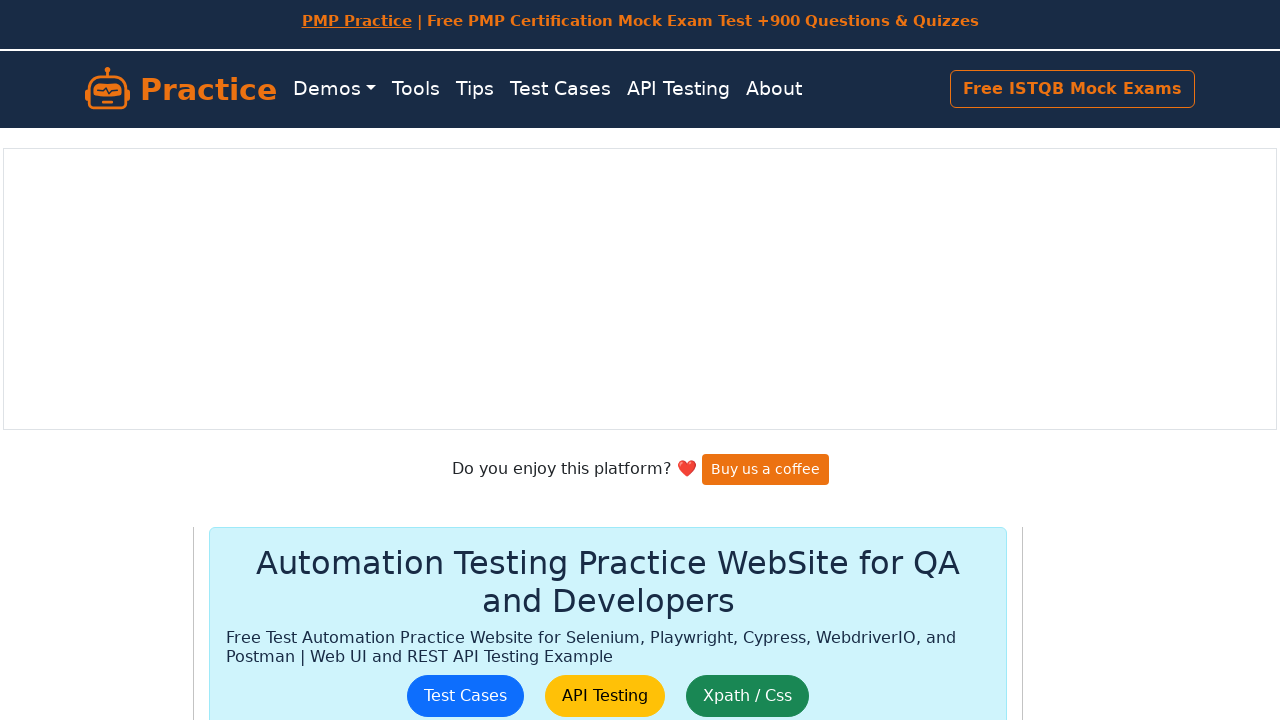

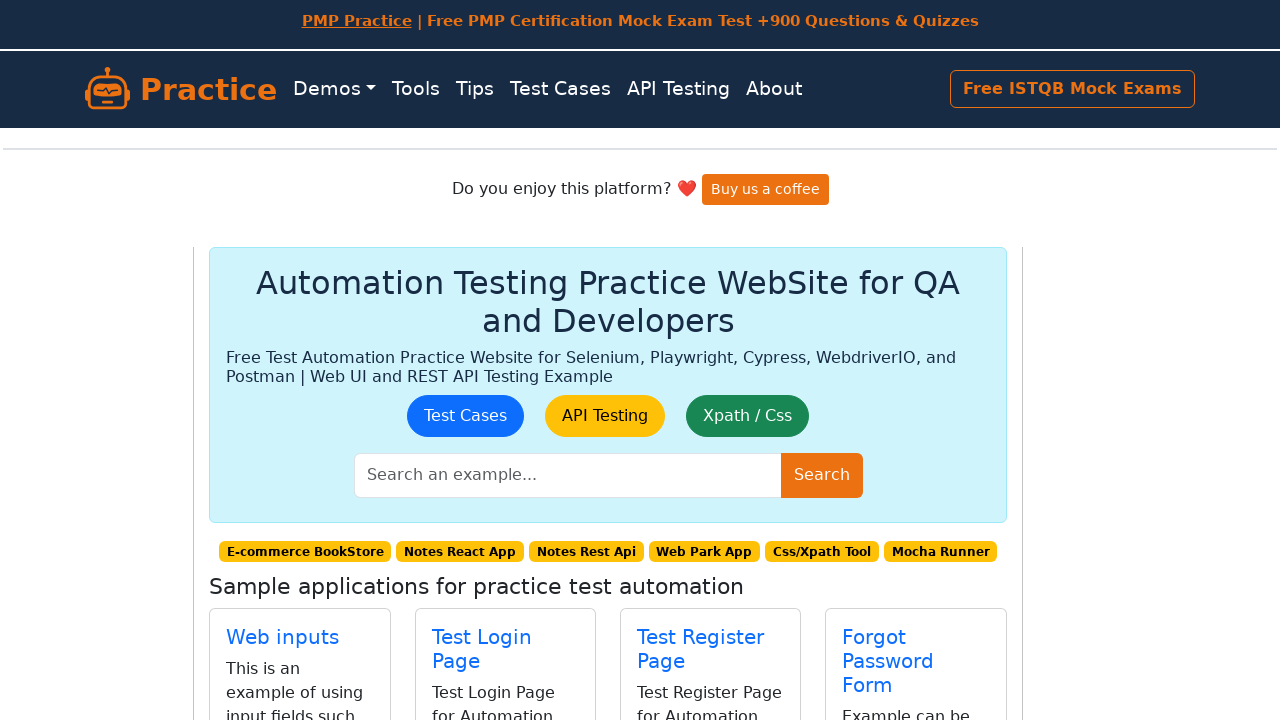